Navigates to Dynamic Controls page, enables the input field, fills it with text, then disables it again, verifying states and messages throughout

Starting URL: https://the-internet.herokuapp.com

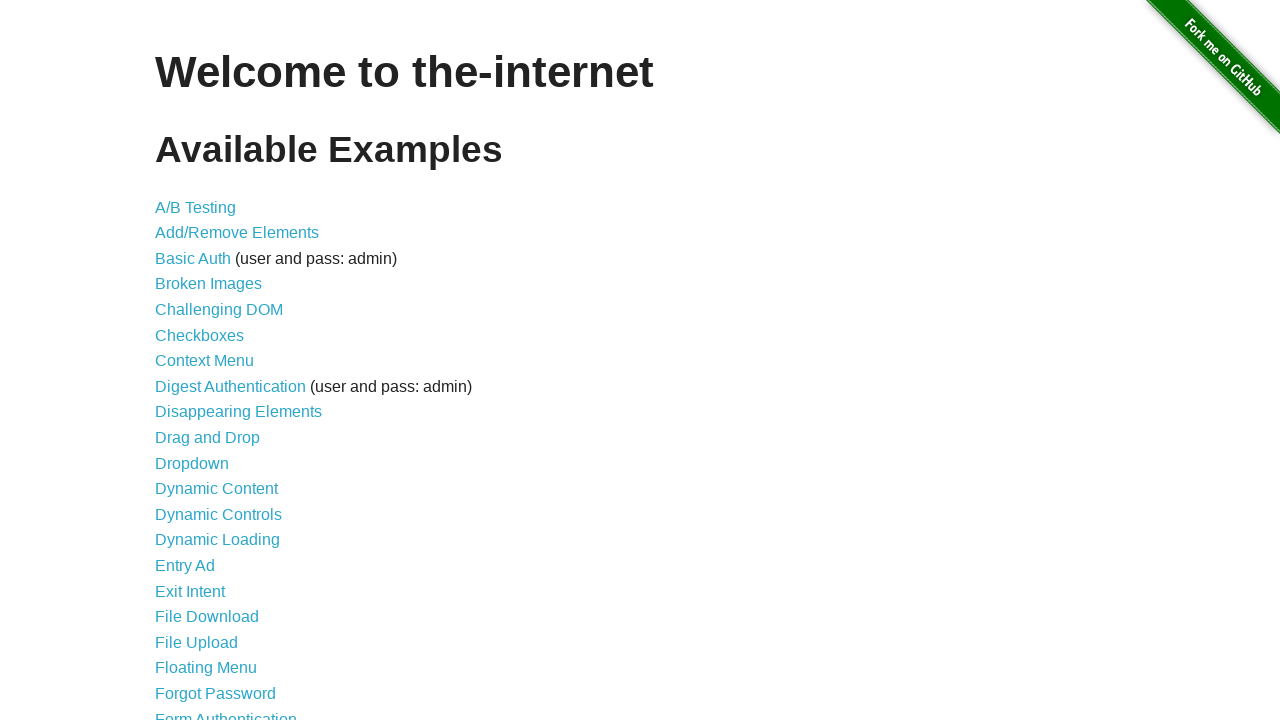

Navigated to The Internet homepage
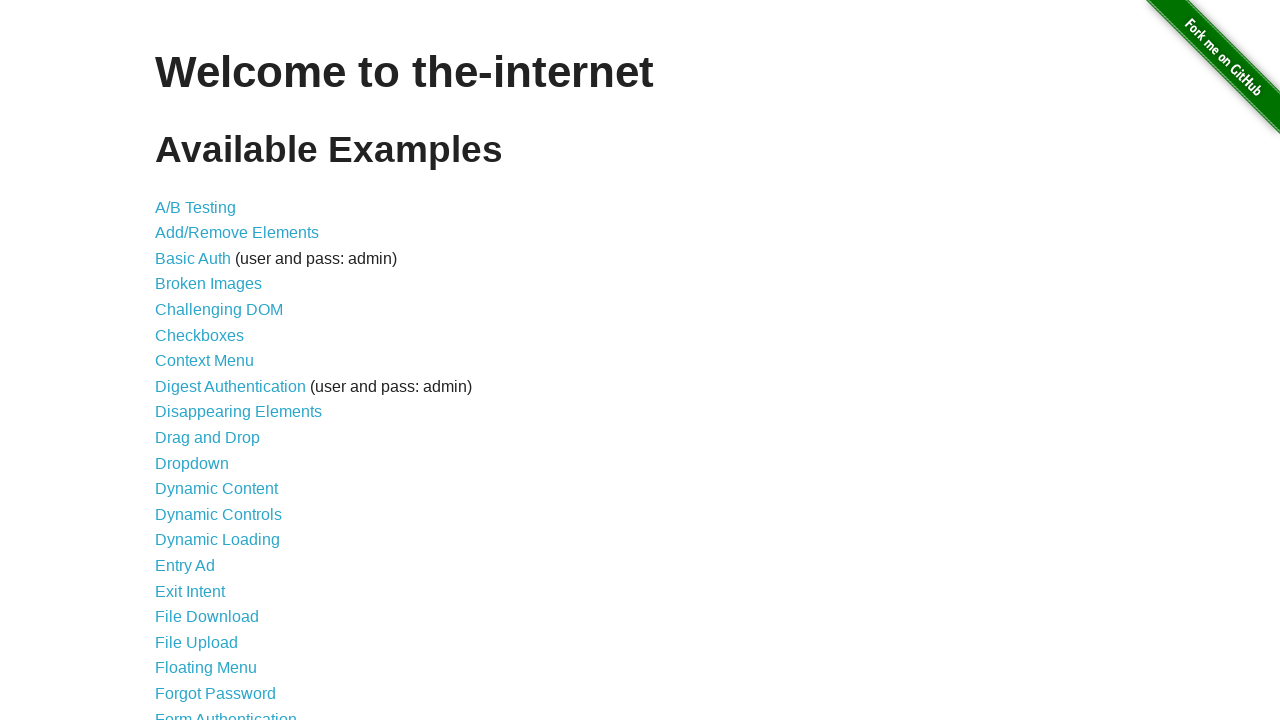

Clicked link to Dynamic Controls page at (218, 514) on internal:role=link[name="Dynamic Controls"i]
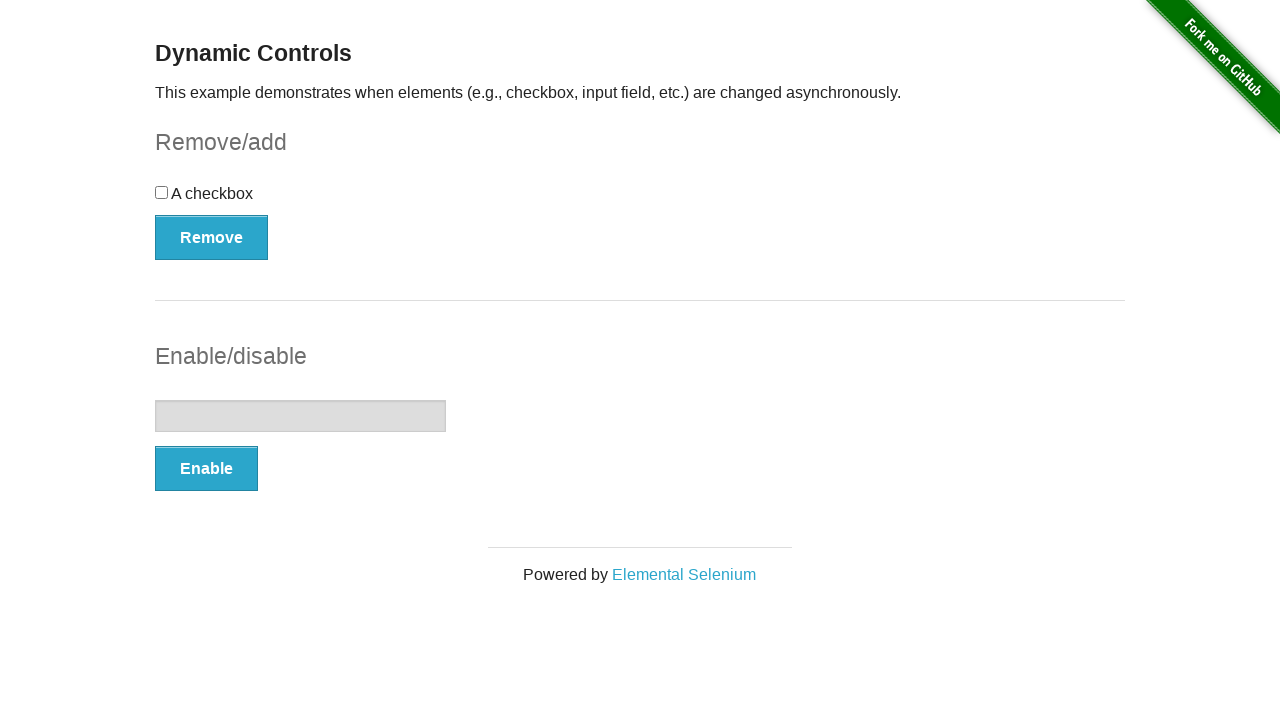

Clicked Enable button at (206, 469) on internal:role=button[name="Enable"i]
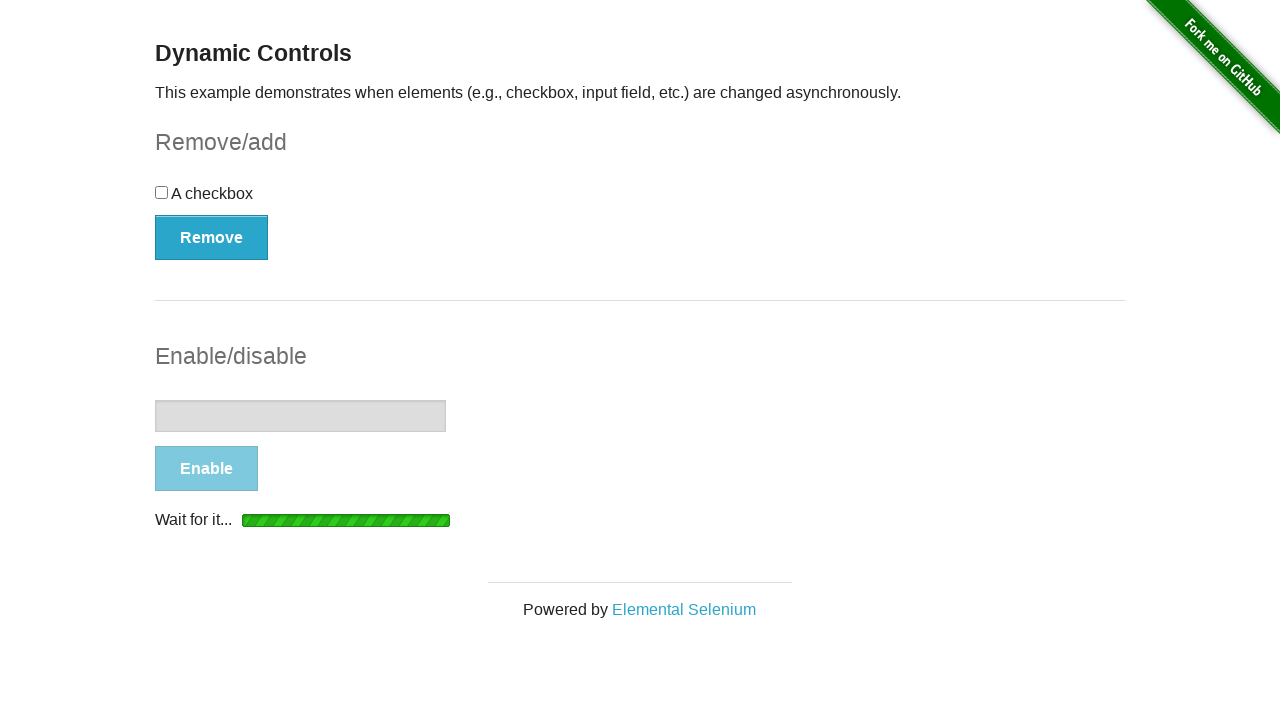

Verified 'It's enabled!' message appeared
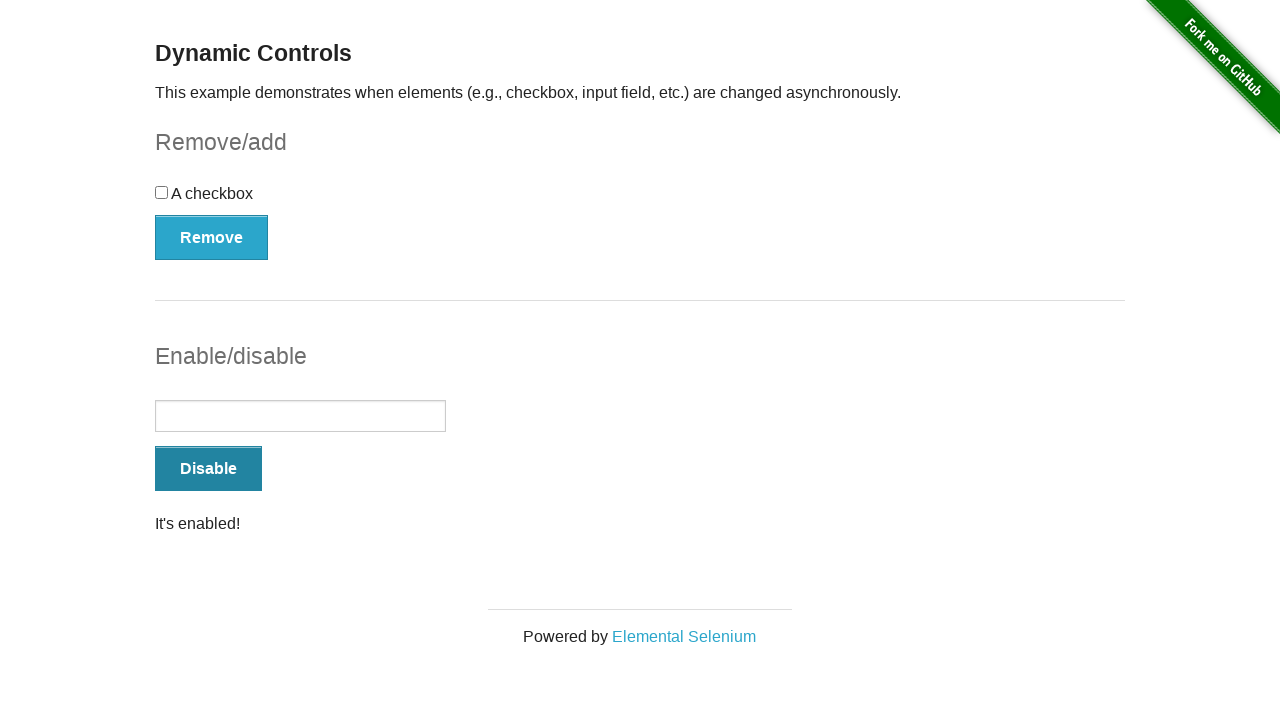

Input field became visible
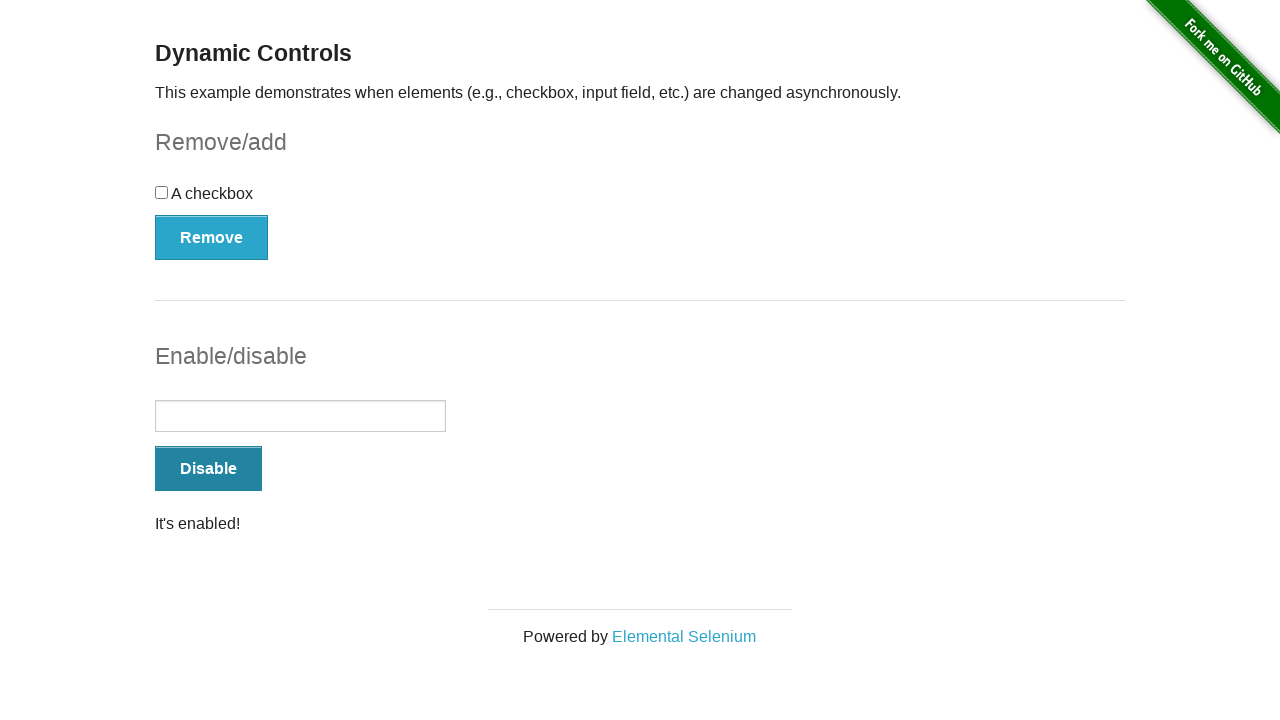

Verified input field is enabled and not disabled
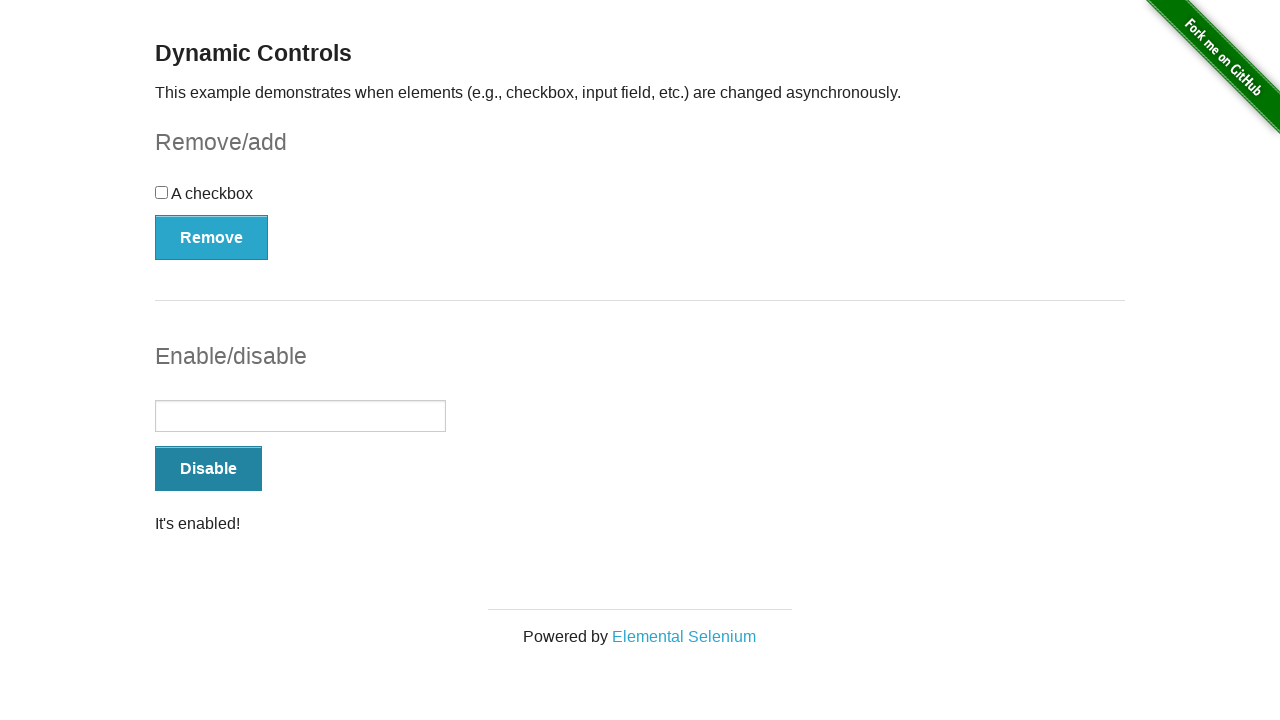

Filled input field with 'This is a test input' on internal:role=textbox
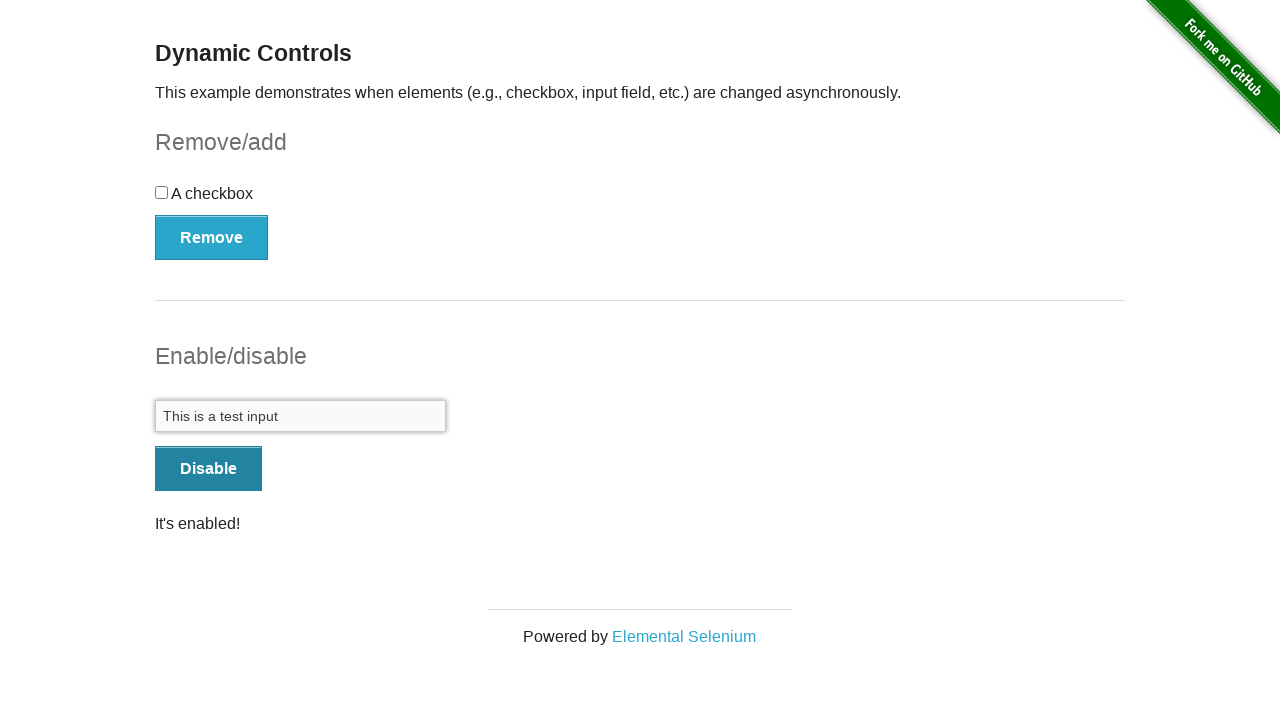

Clicked Disable button at (208, 469) on internal:role=button[name="Disable"i]
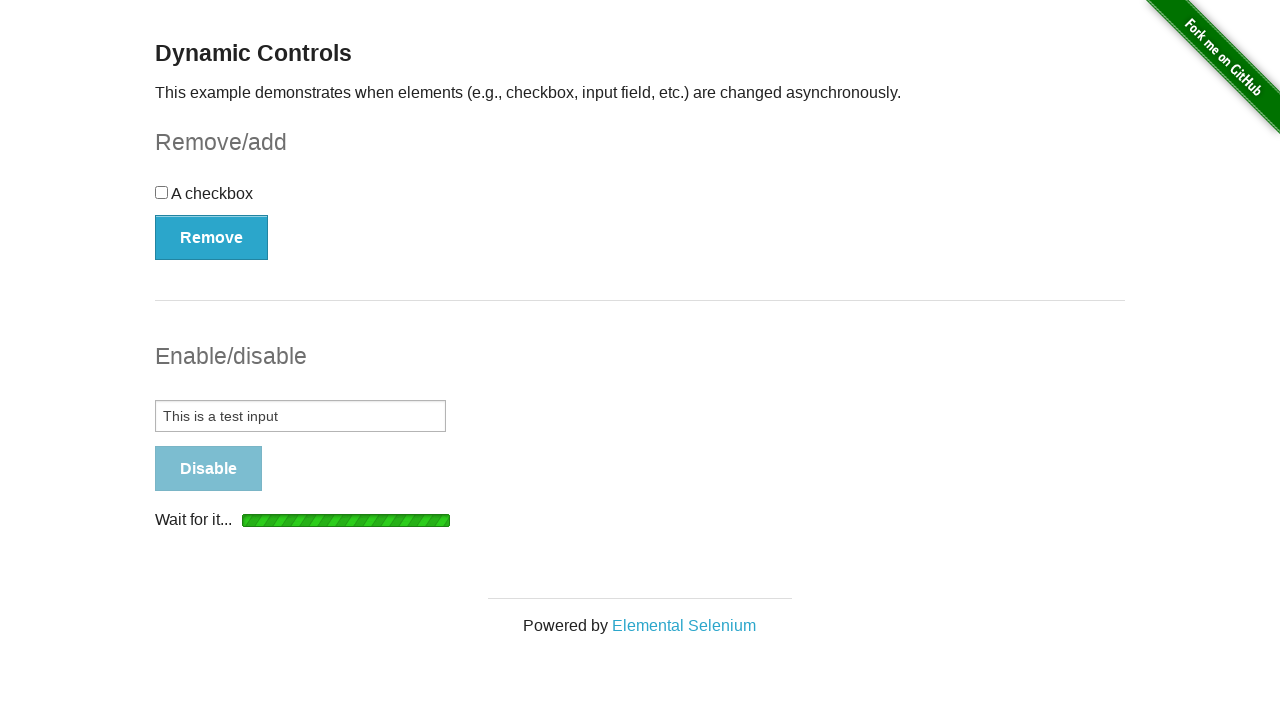

Verified 'It's disabled!' message appeared
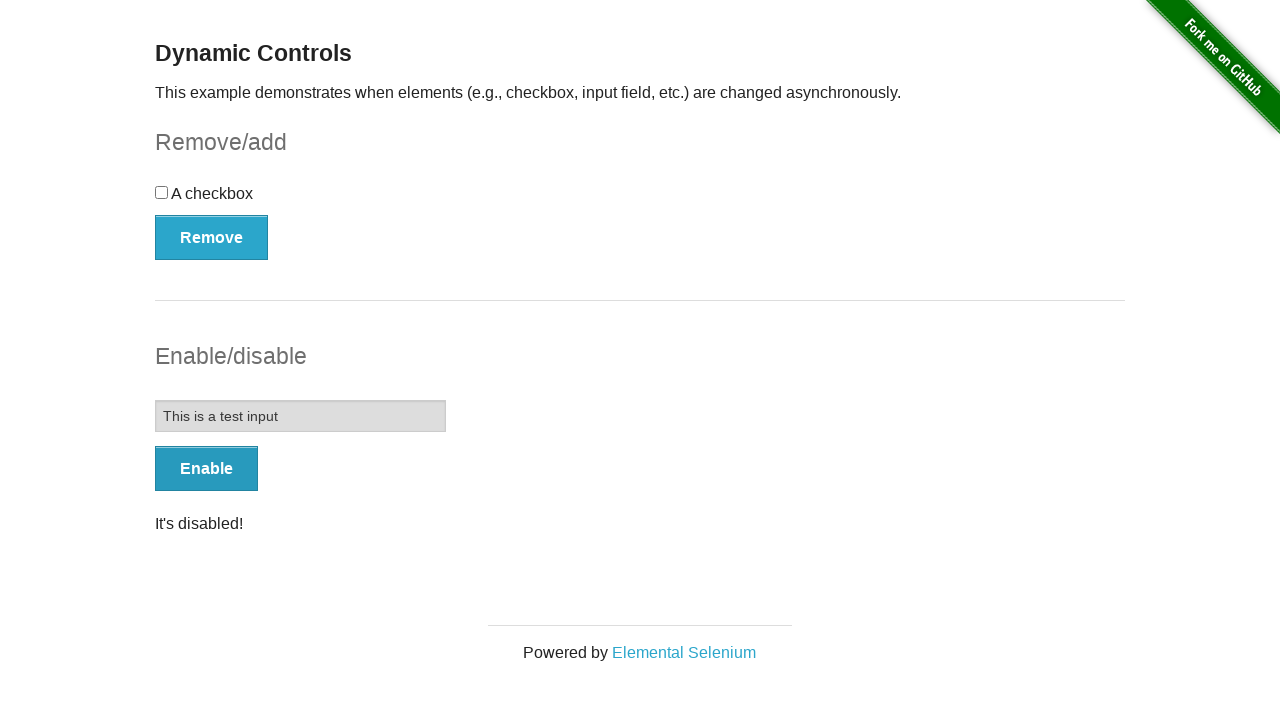

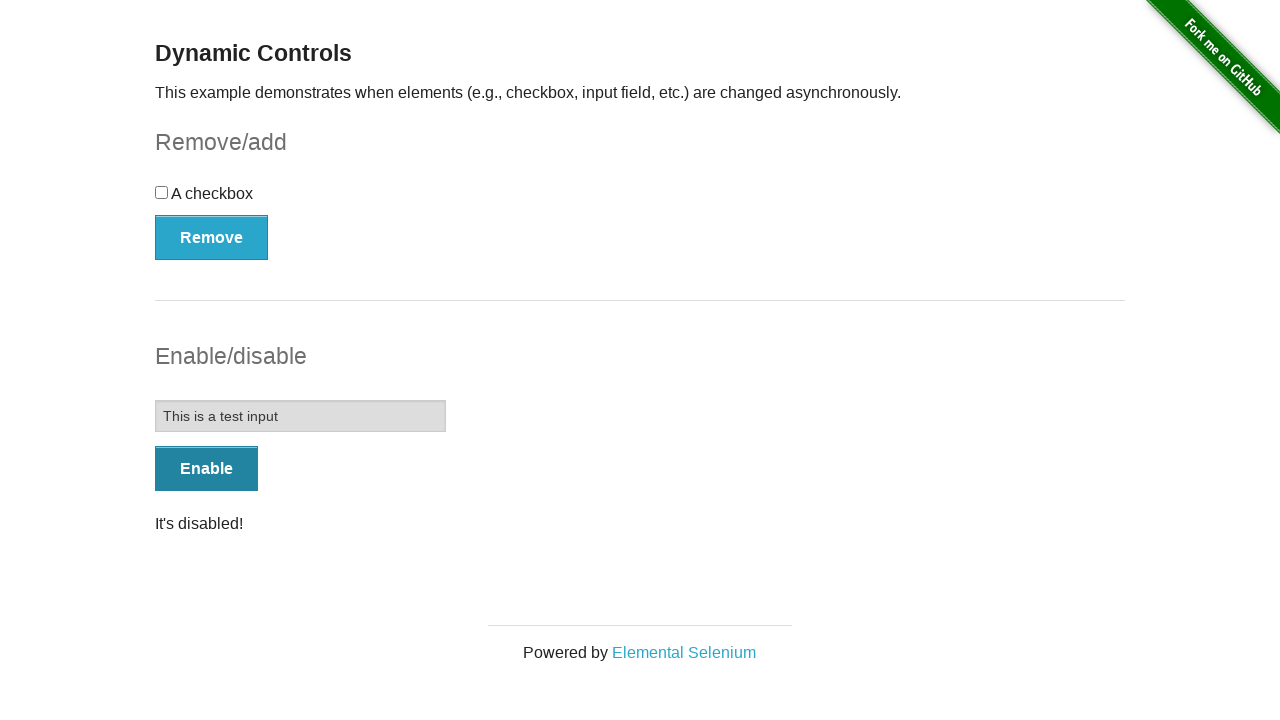